Tests the 2048 game by pressing the right arrow key and verifying tiles are displayed

Starting URL: https://4ark.me/2048/

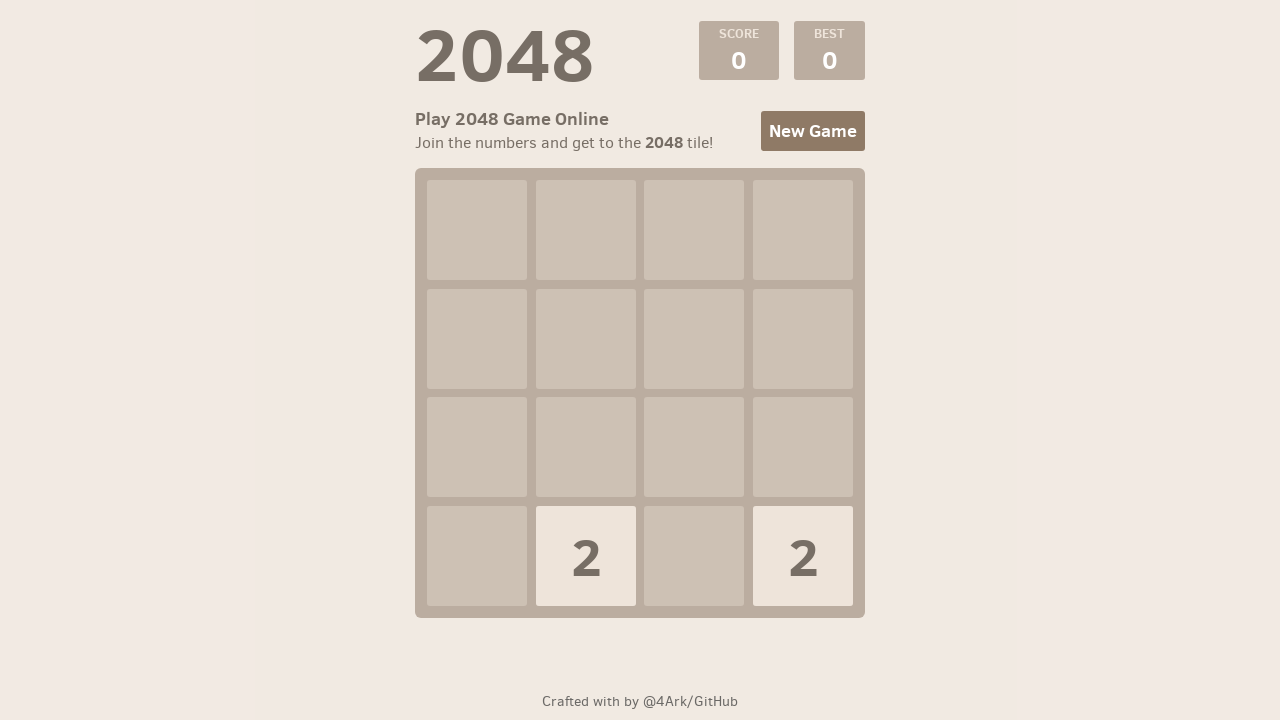

Game tiles loaded successfully
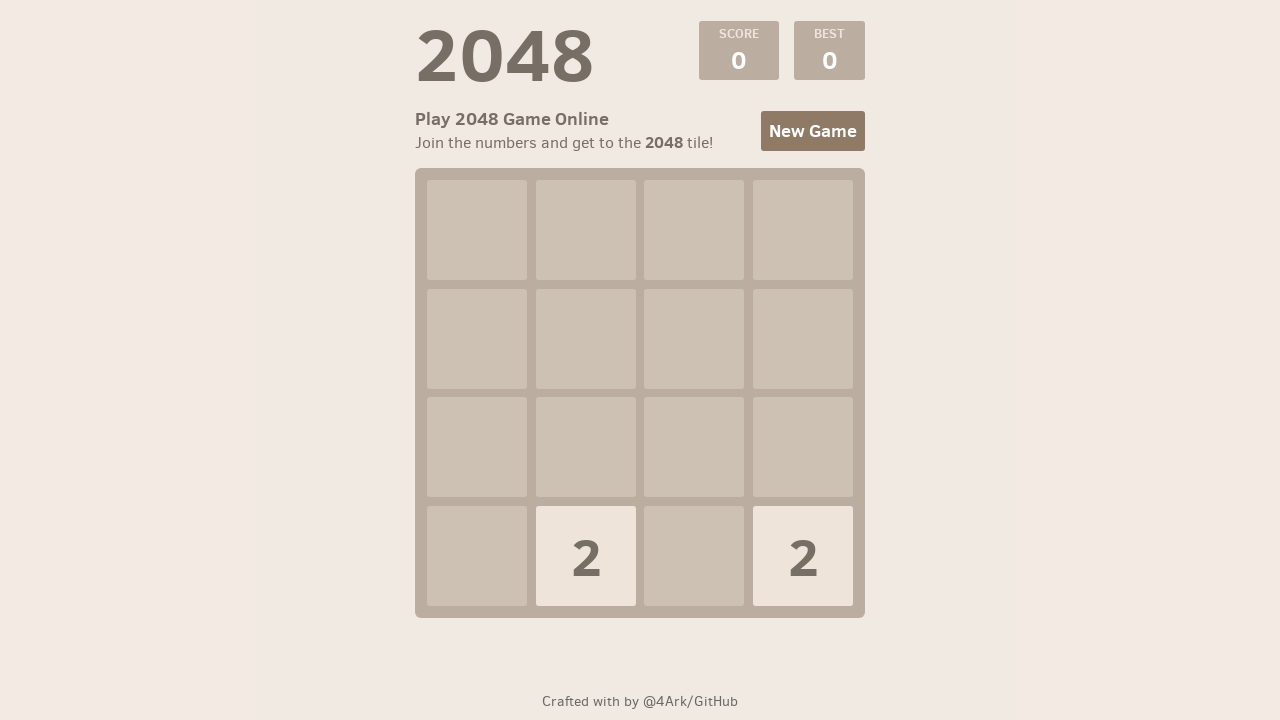

Pressed right arrow key to move tiles right
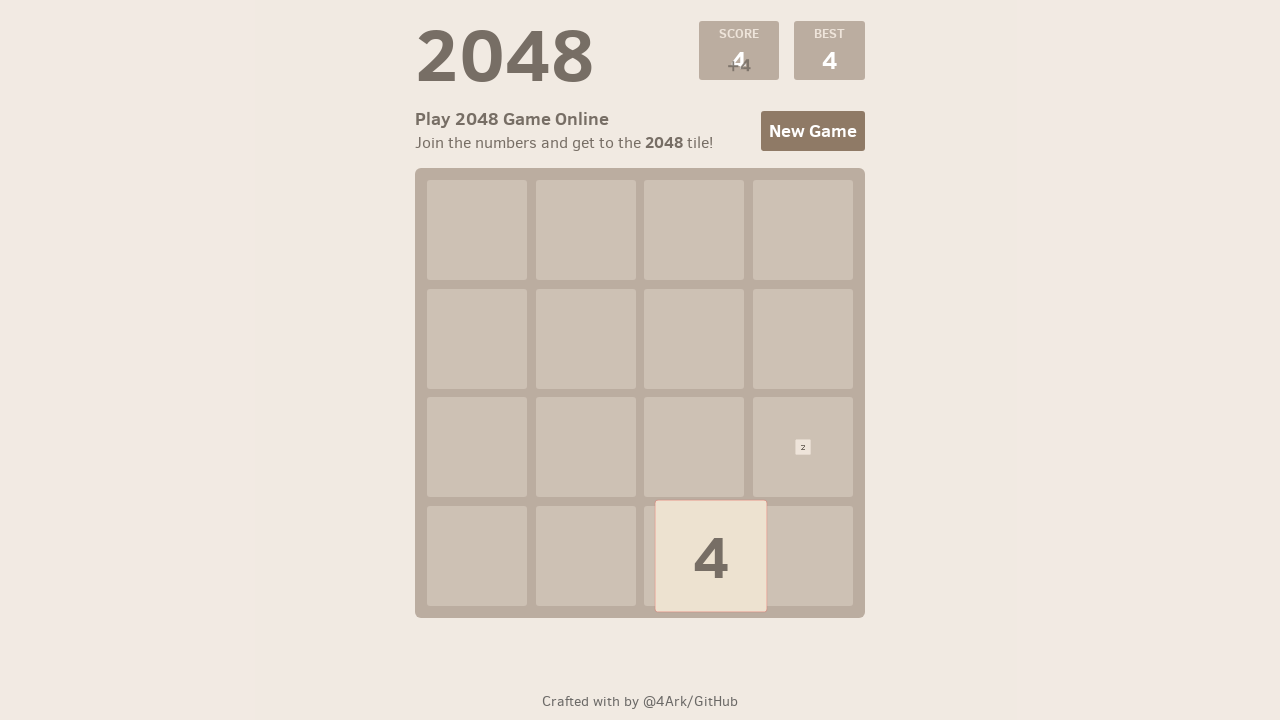

Waited 500ms for animation and new tile to appear
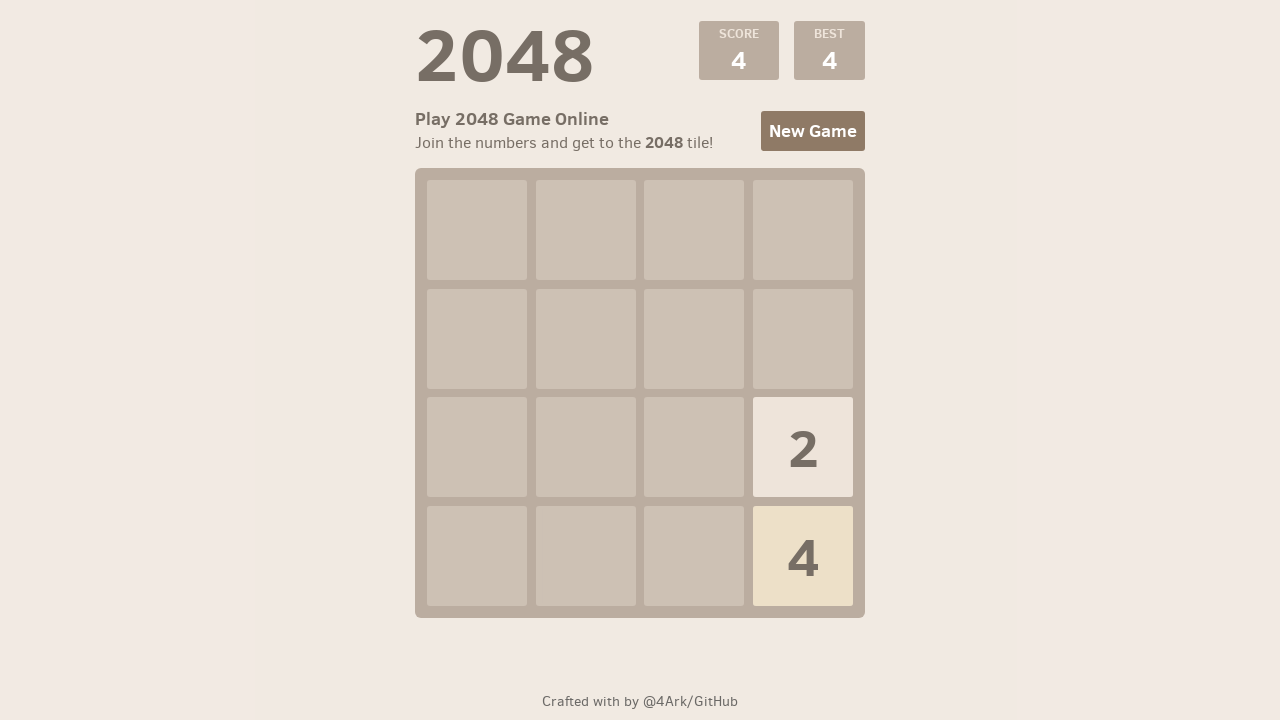

Verified tiles are still displayed after right arrow key press
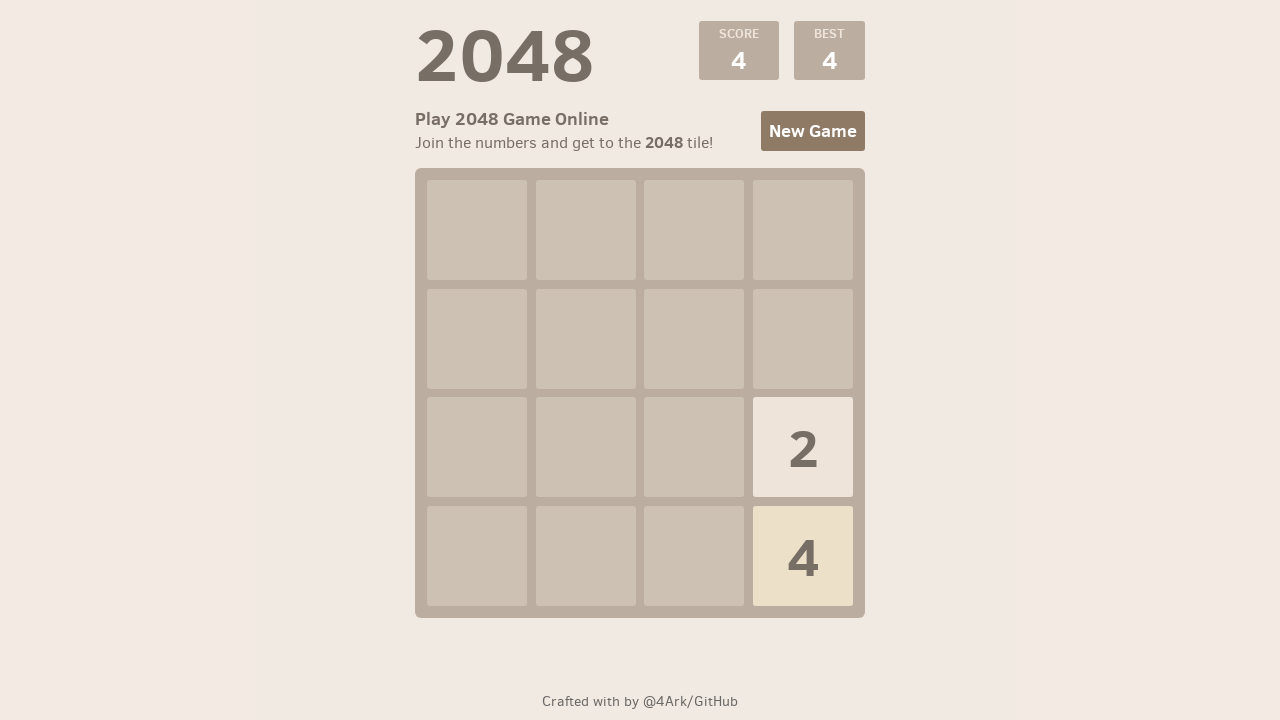

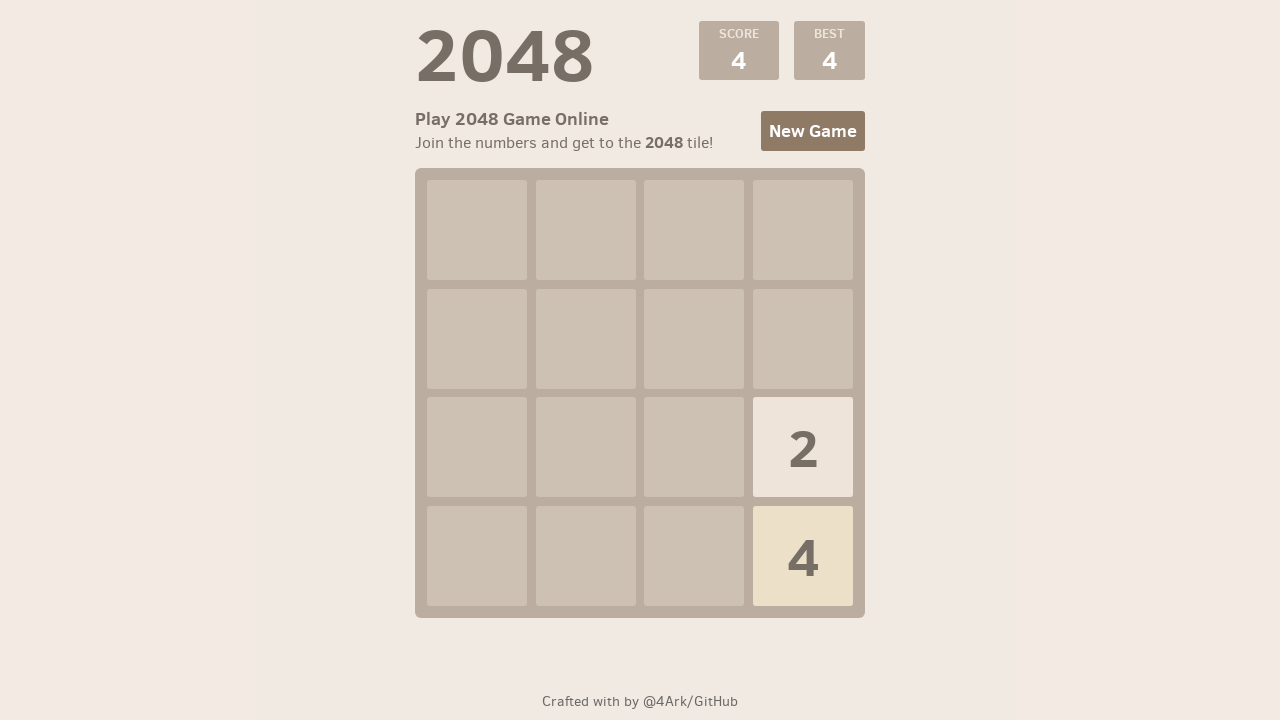